Tests horizontal slider functionality by pressing the right arrow key 10 times to move the slider and verifies the range value changes from 0

Starting URL: http://the-internet.herokuapp.com/horizontal_slider

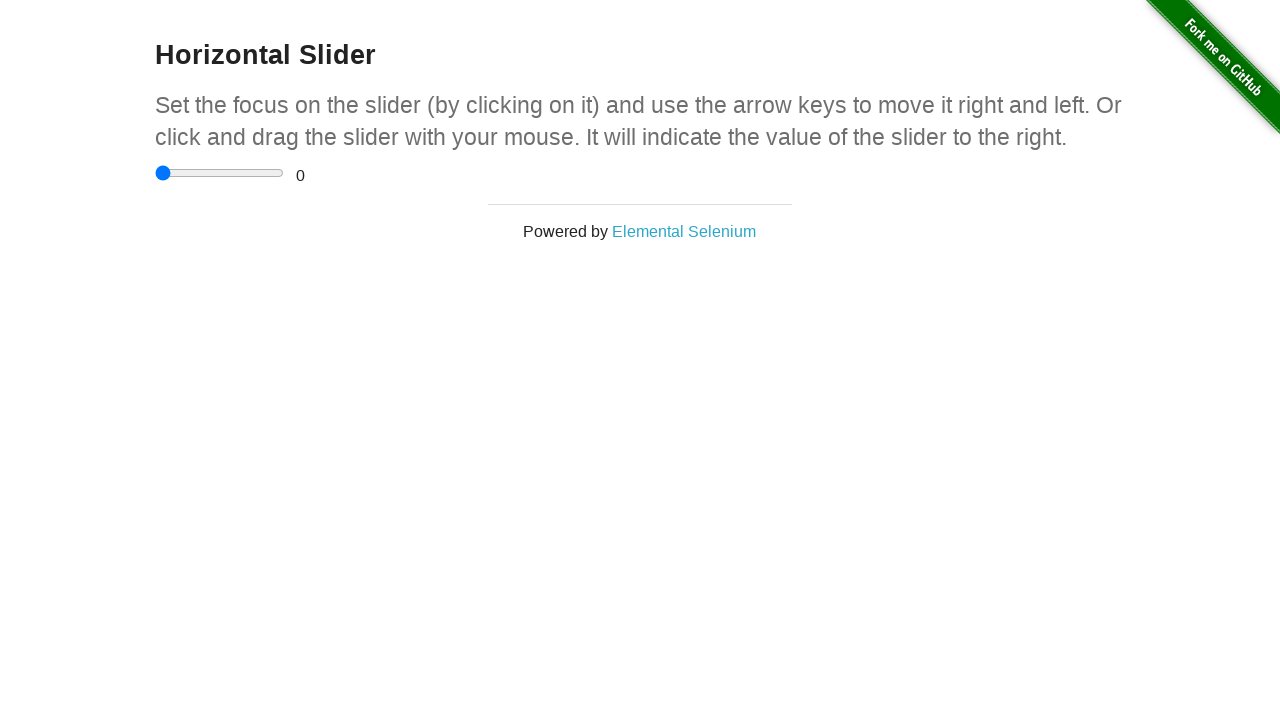

Navigated to horizontal slider page
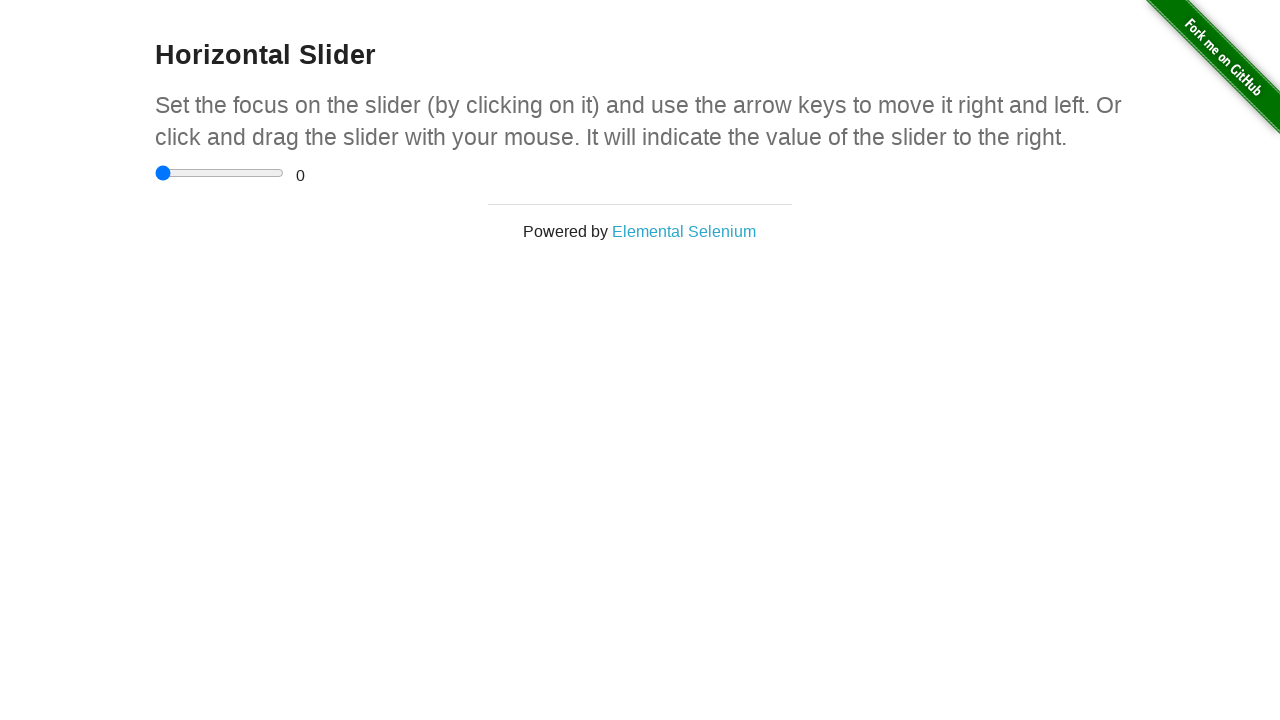

Located horizontal slider element
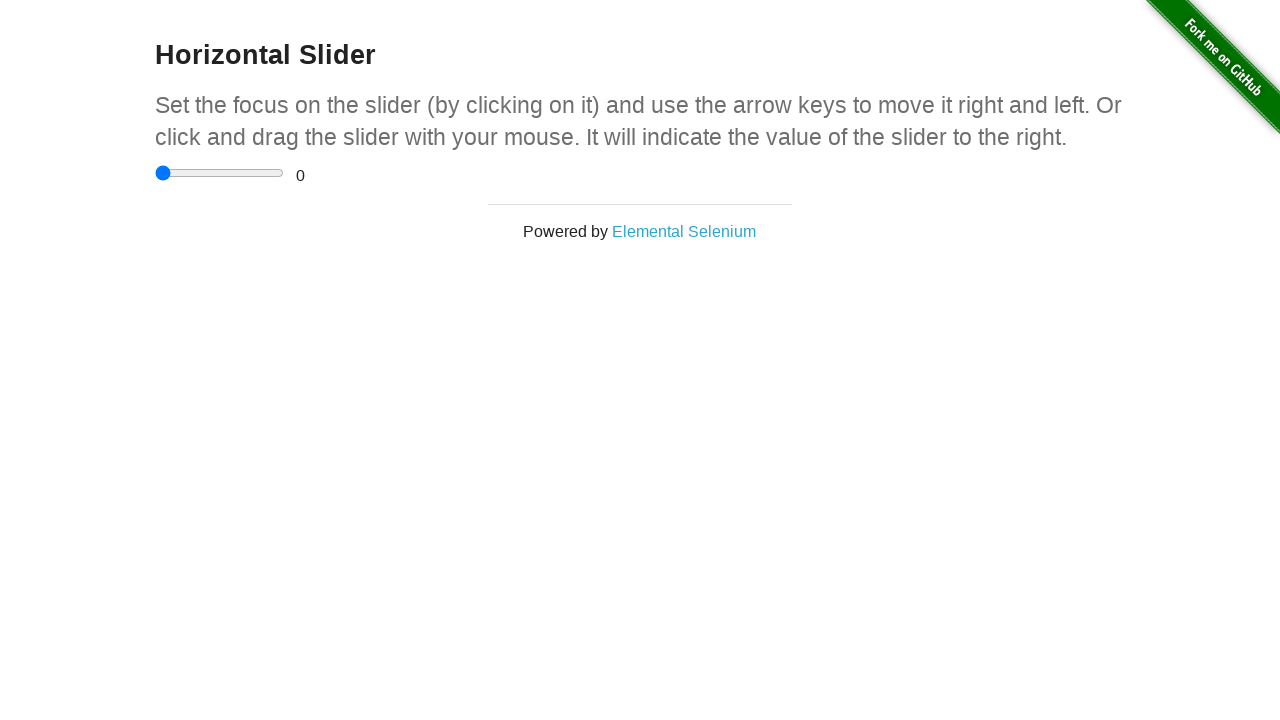

Slider element is visible and ready
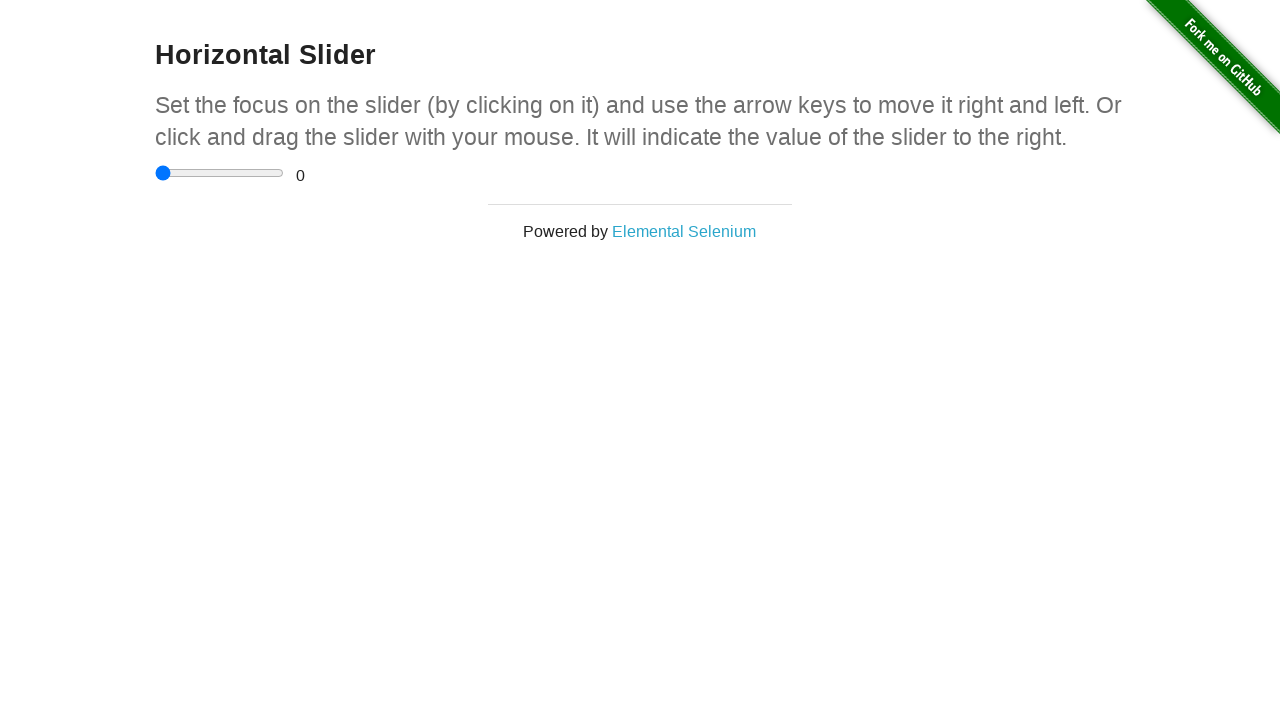

Pressed right arrow key to move slider on .sliderContainer > input:nth-child(1)
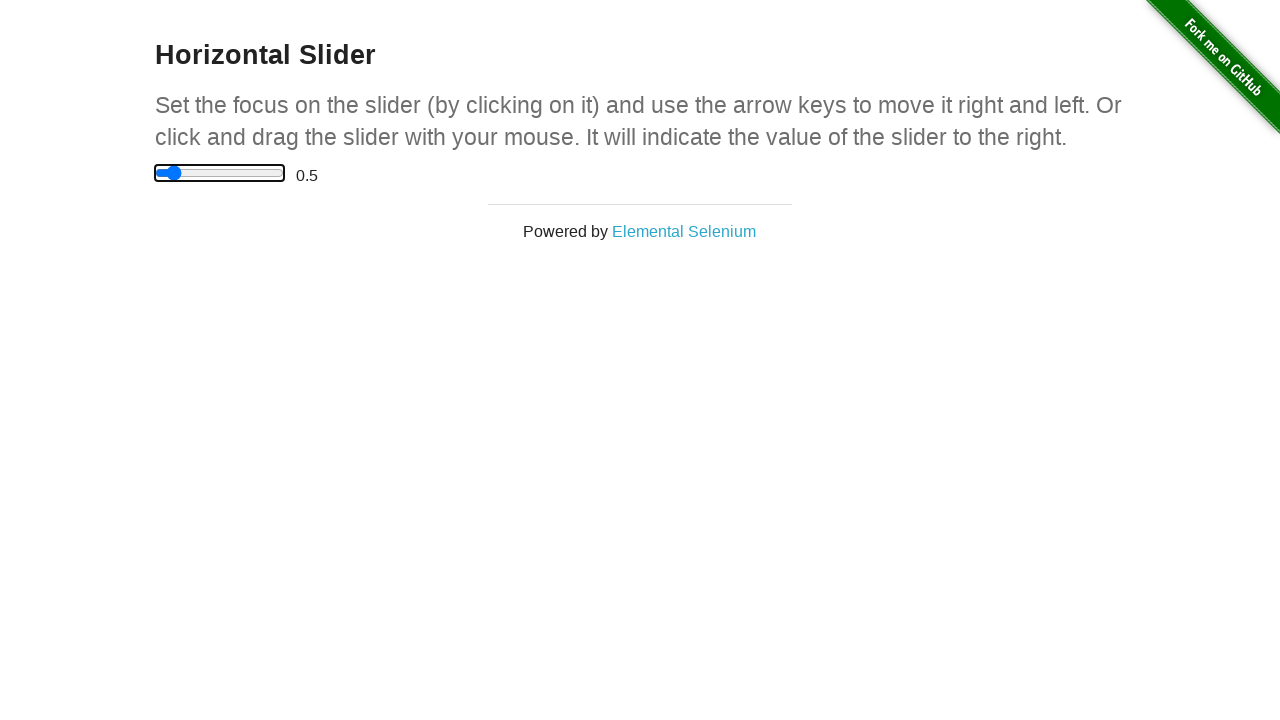

Pressed right arrow key to move slider on .sliderContainer > input:nth-child(1)
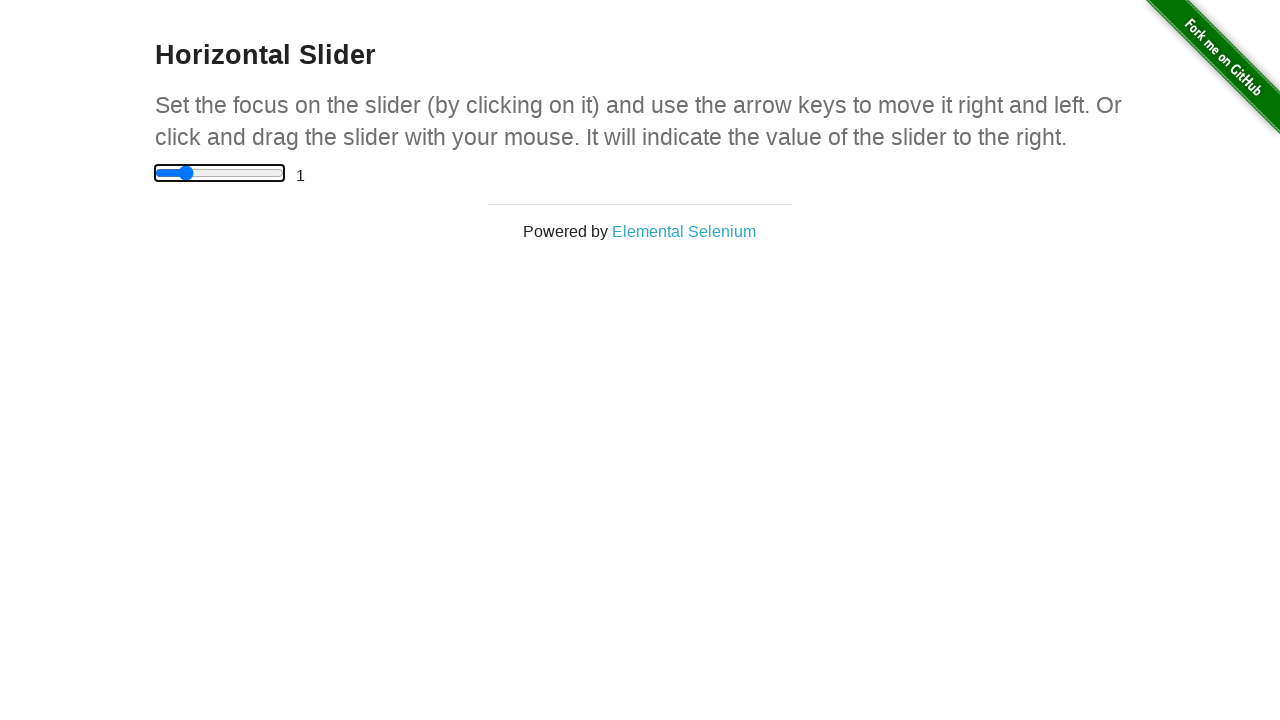

Pressed right arrow key to move slider on .sliderContainer > input:nth-child(1)
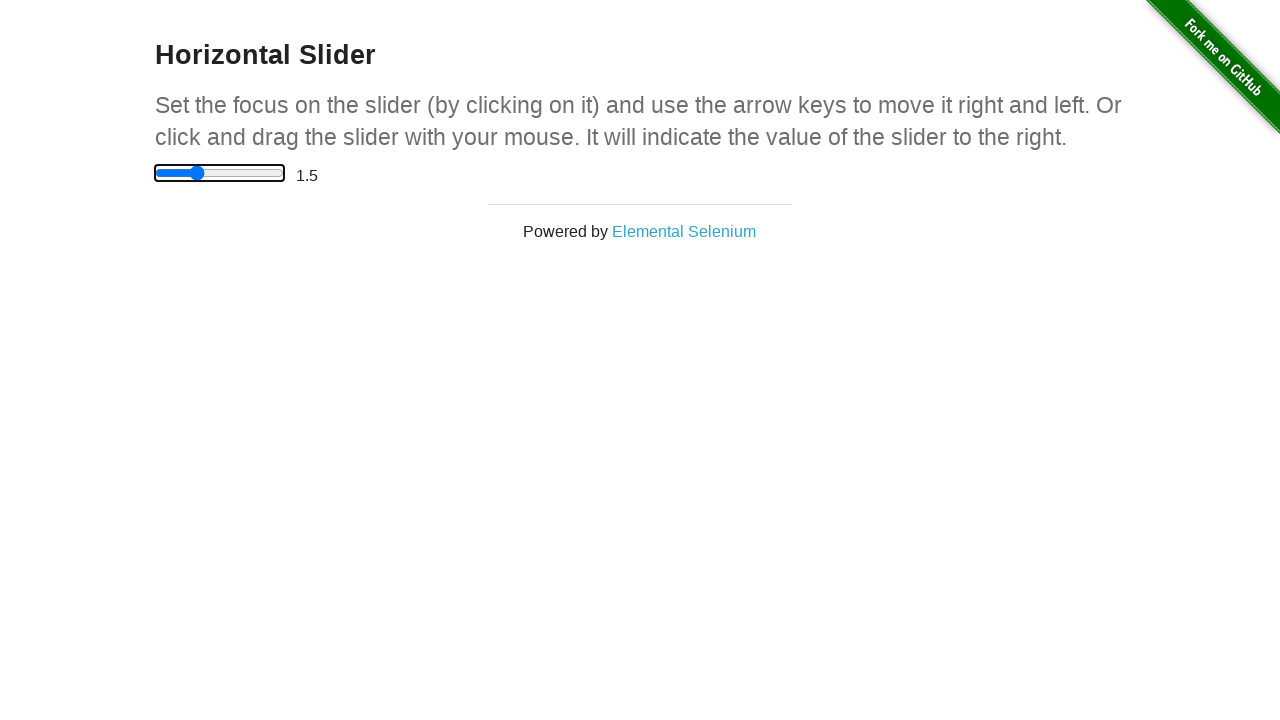

Pressed right arrow key to move slider on .sliderContainer > input:nth-child(1)
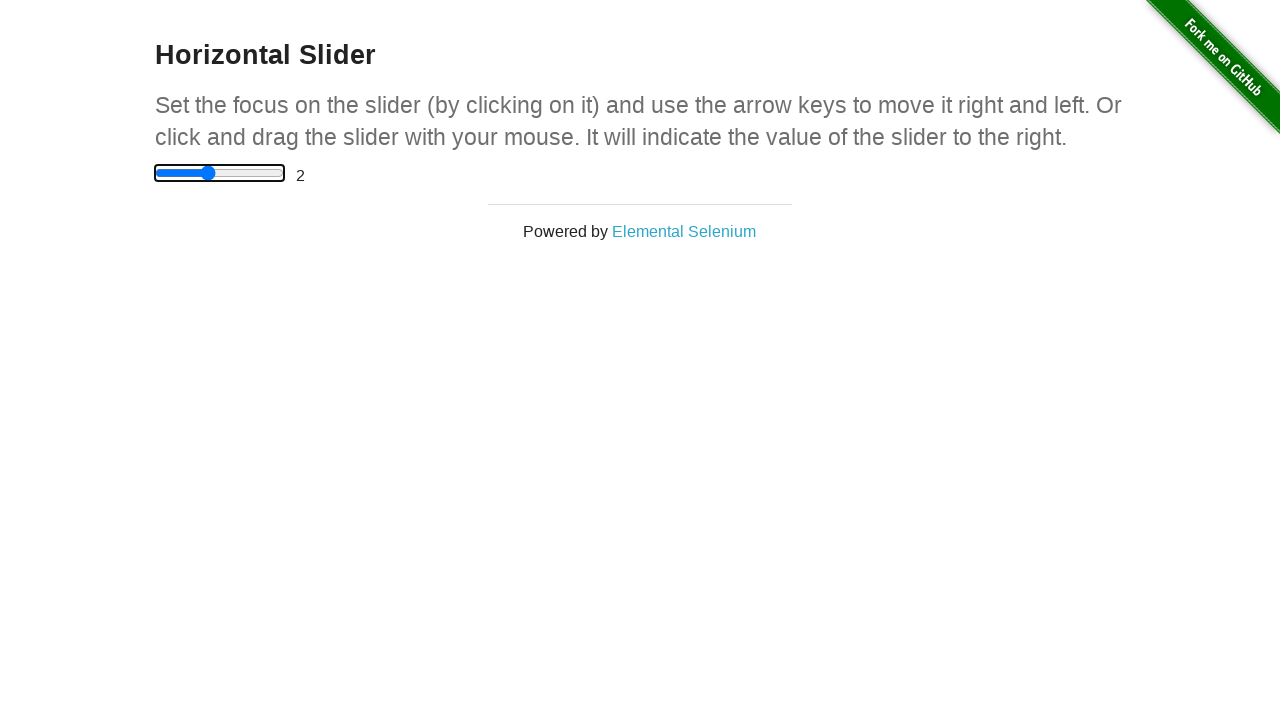

Pressed right arrow key to move slider on .sliderContainer > input:nth-child(1)
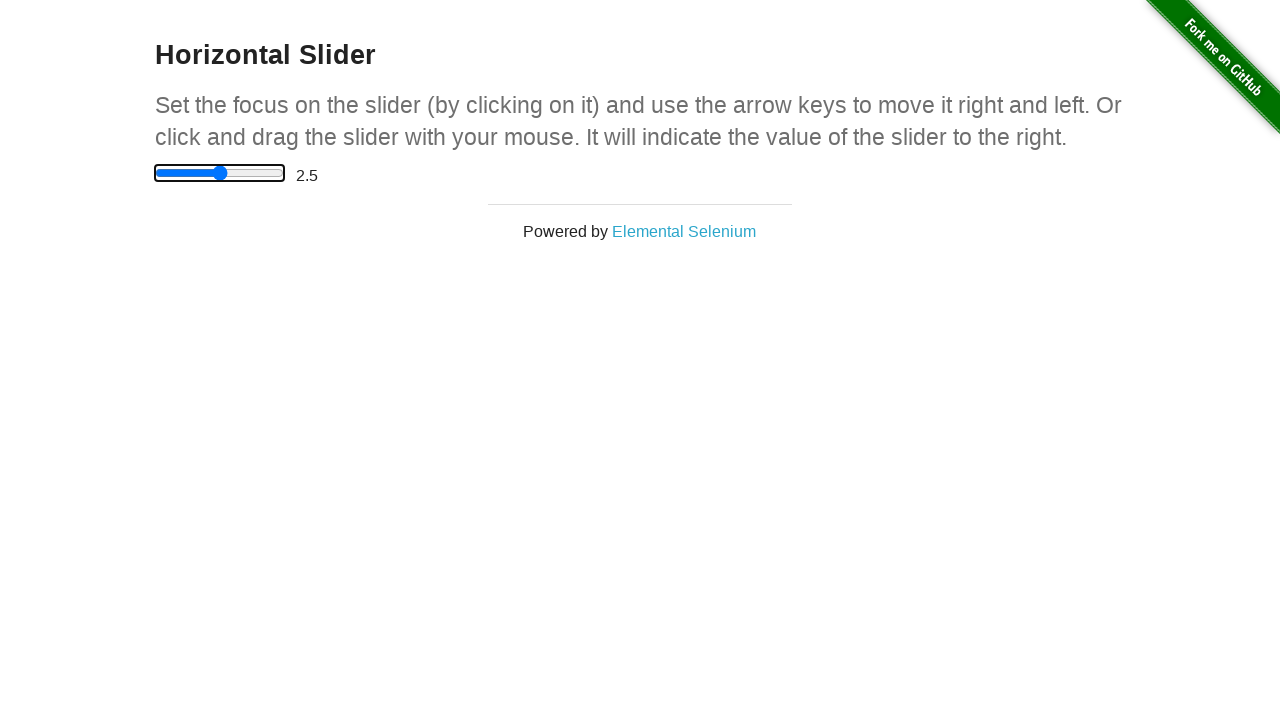

Pressed right arrow key to move slider on .sliderContainer > input:nth-child(1)
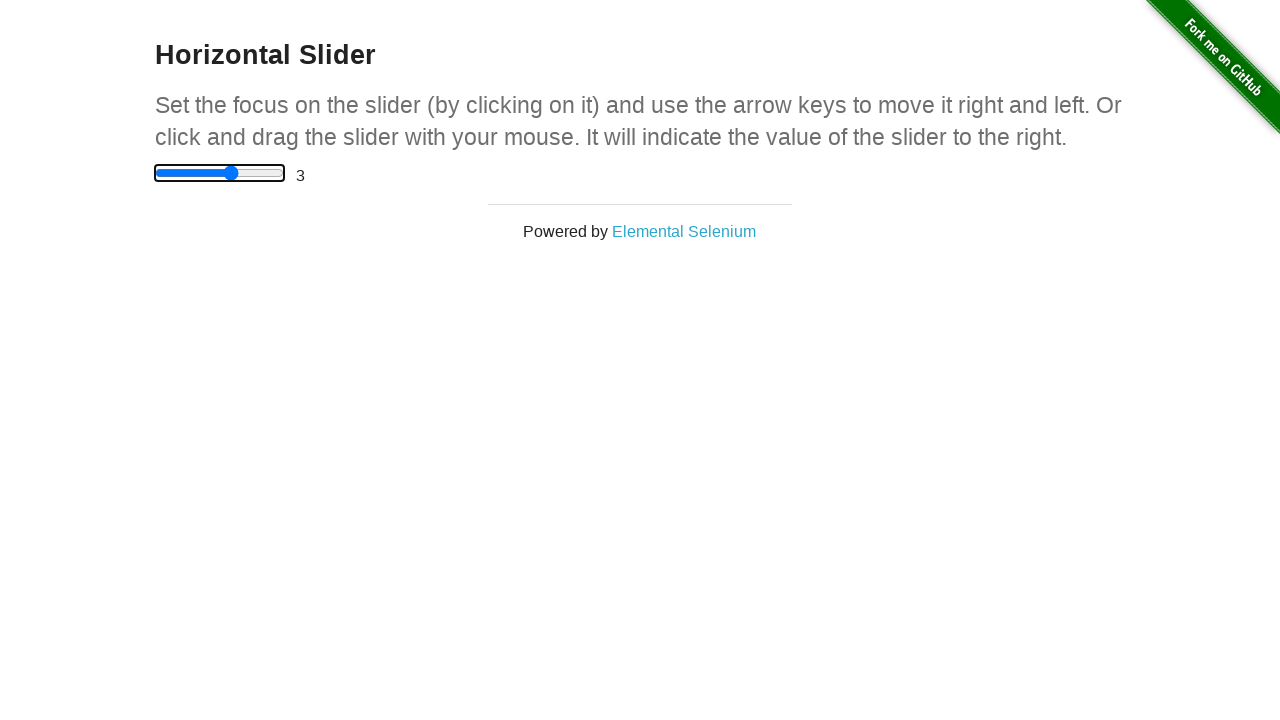

Pressed right arrow key to move slider on .sliderContainer > input:nth-child(1)
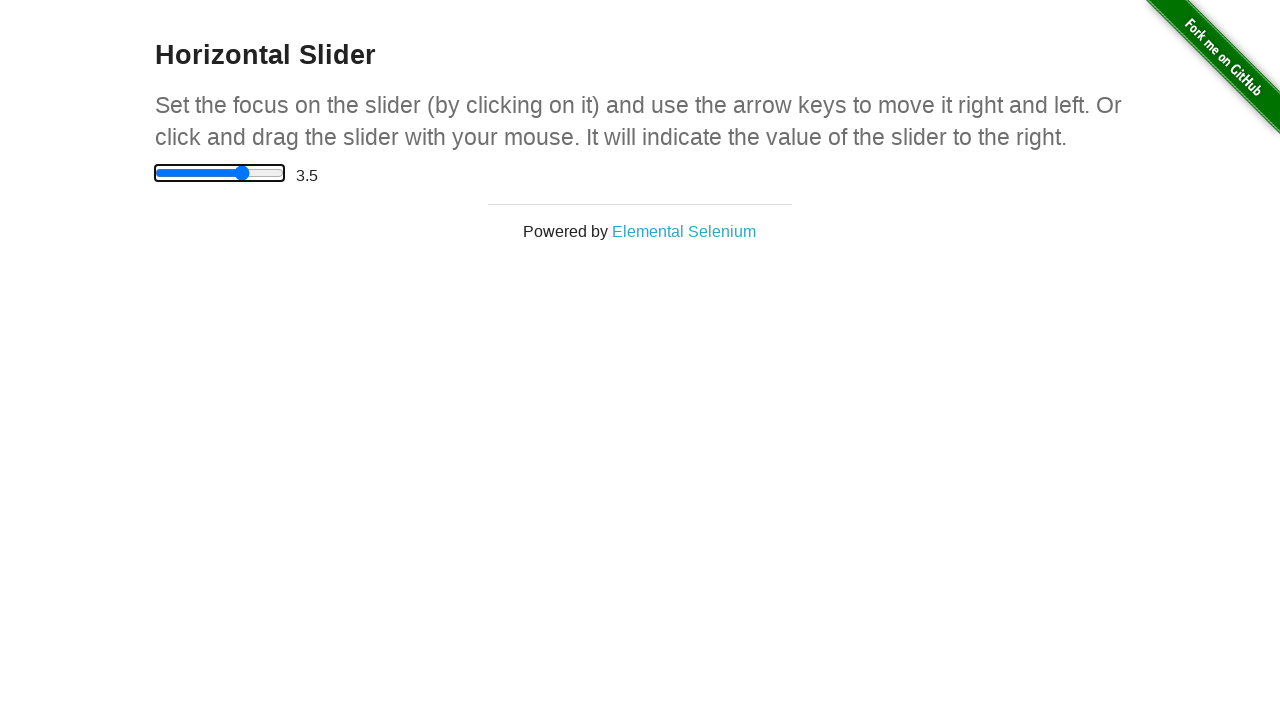

Pressed right arrow key to move slider on .sliderContainer > input:nth-child(1)
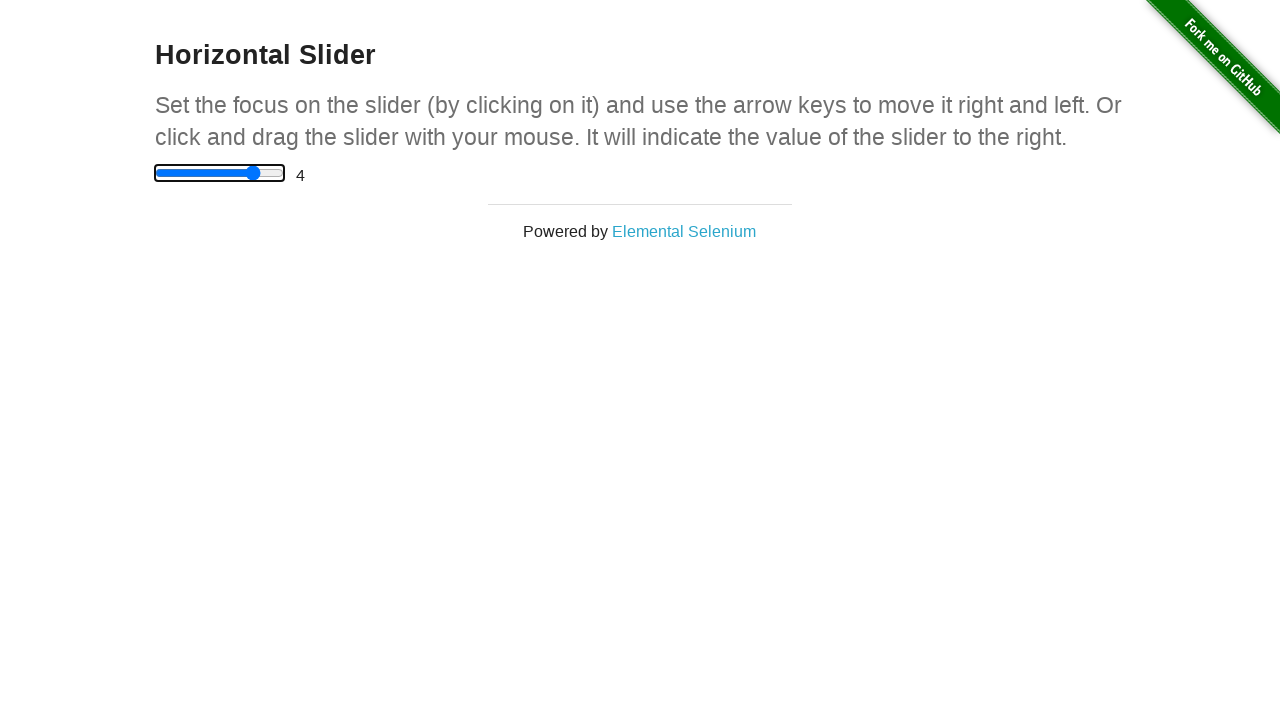

Pressed right arrow key to move slider on .sliderContainer > input:nth-child(1)
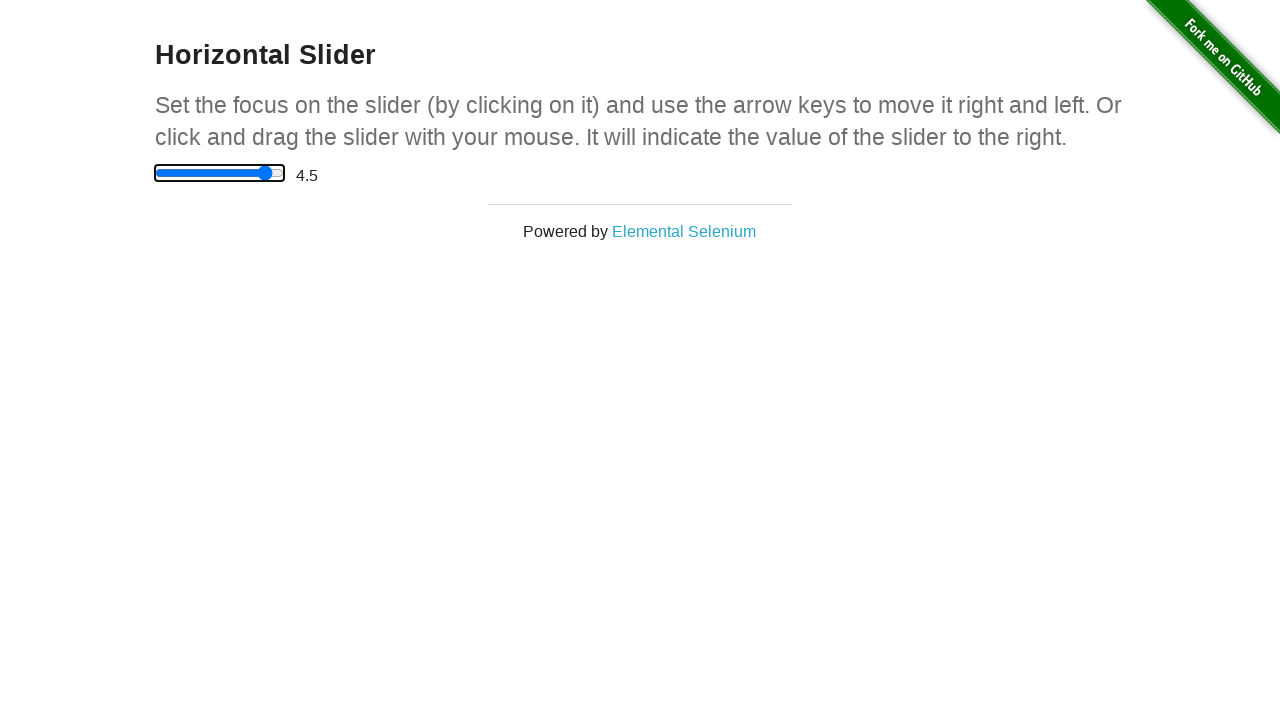

Pressed right arrow key to move slider on .sliderContainer > input:nth-child(1)
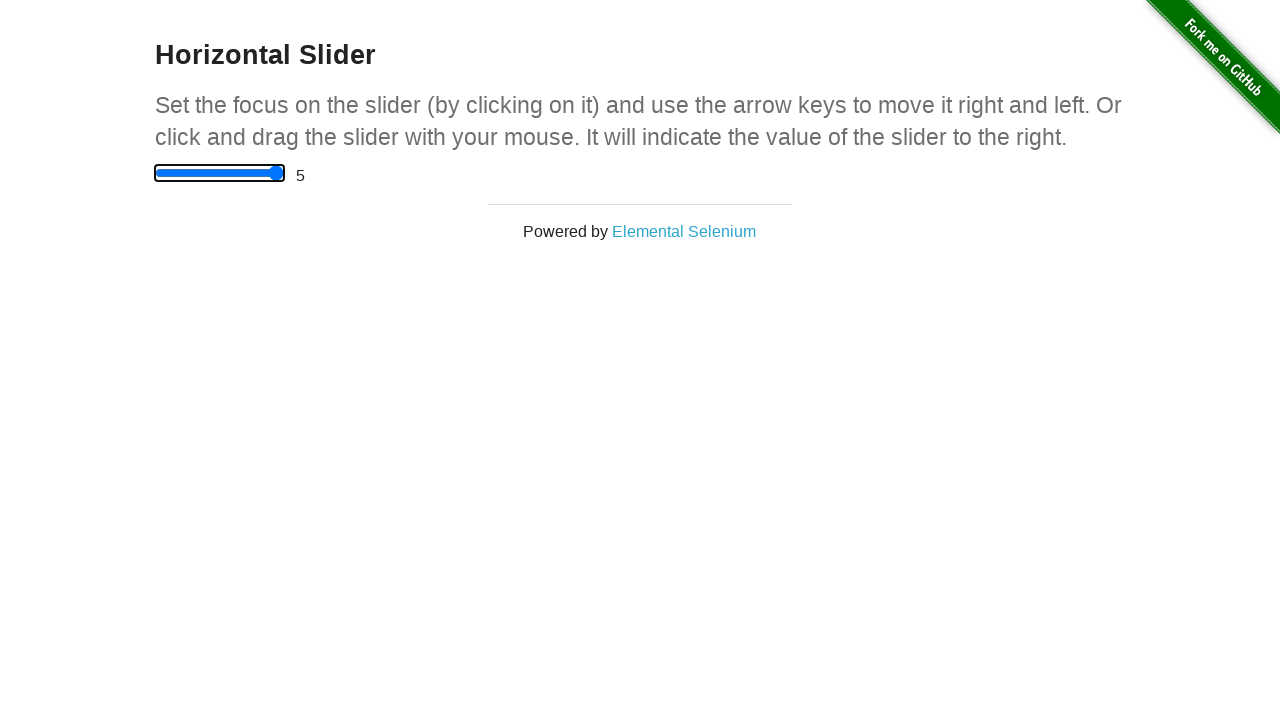

Located range value display element
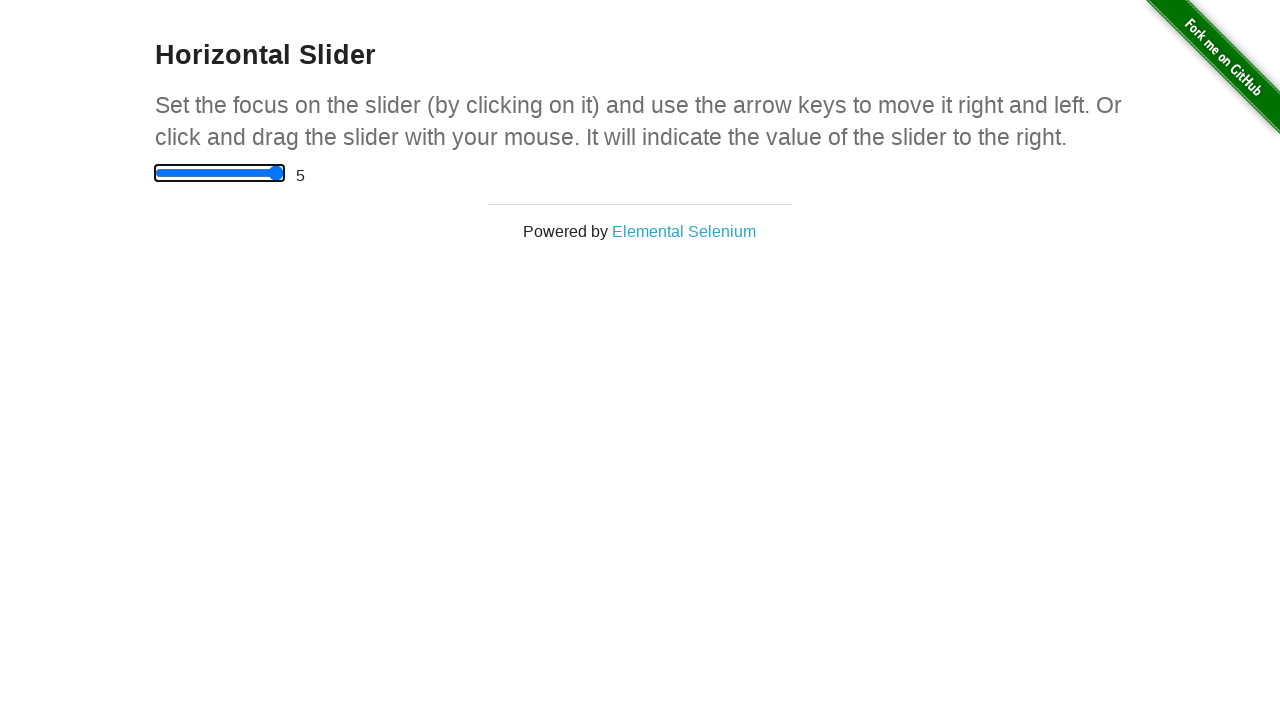

Retrieved range value: 5
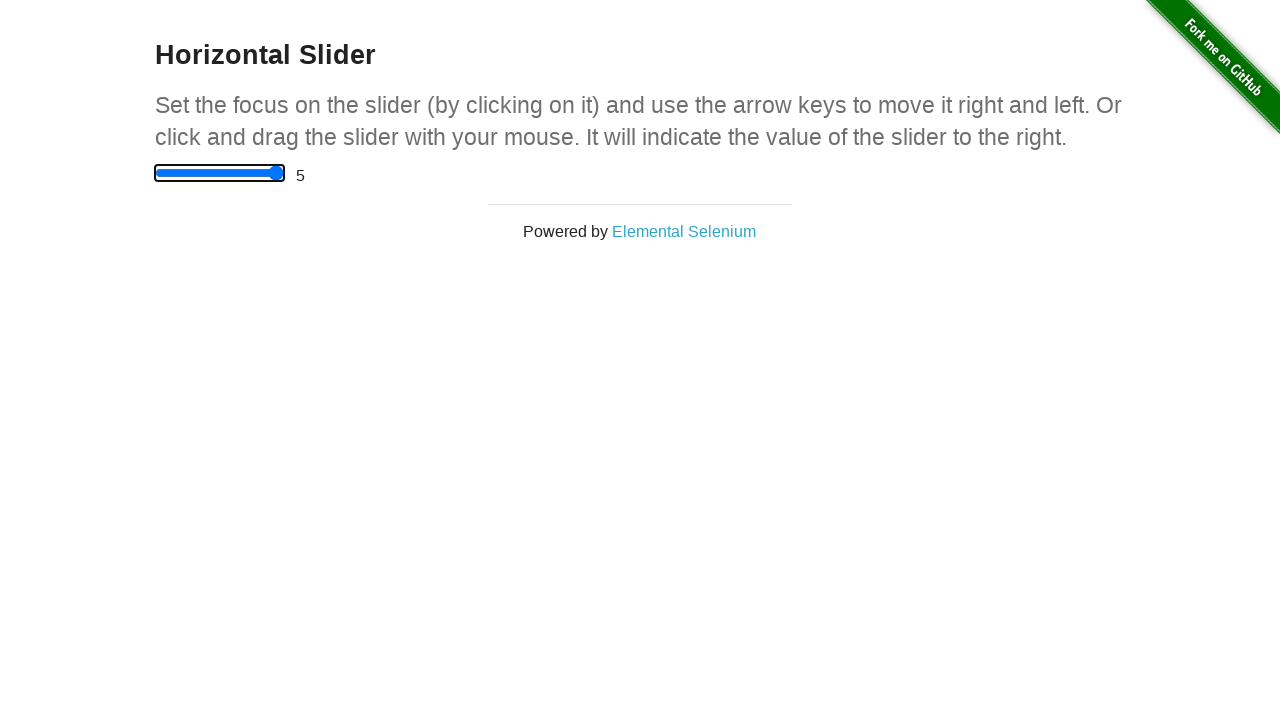

Assertion passed: slider value has changed from 0
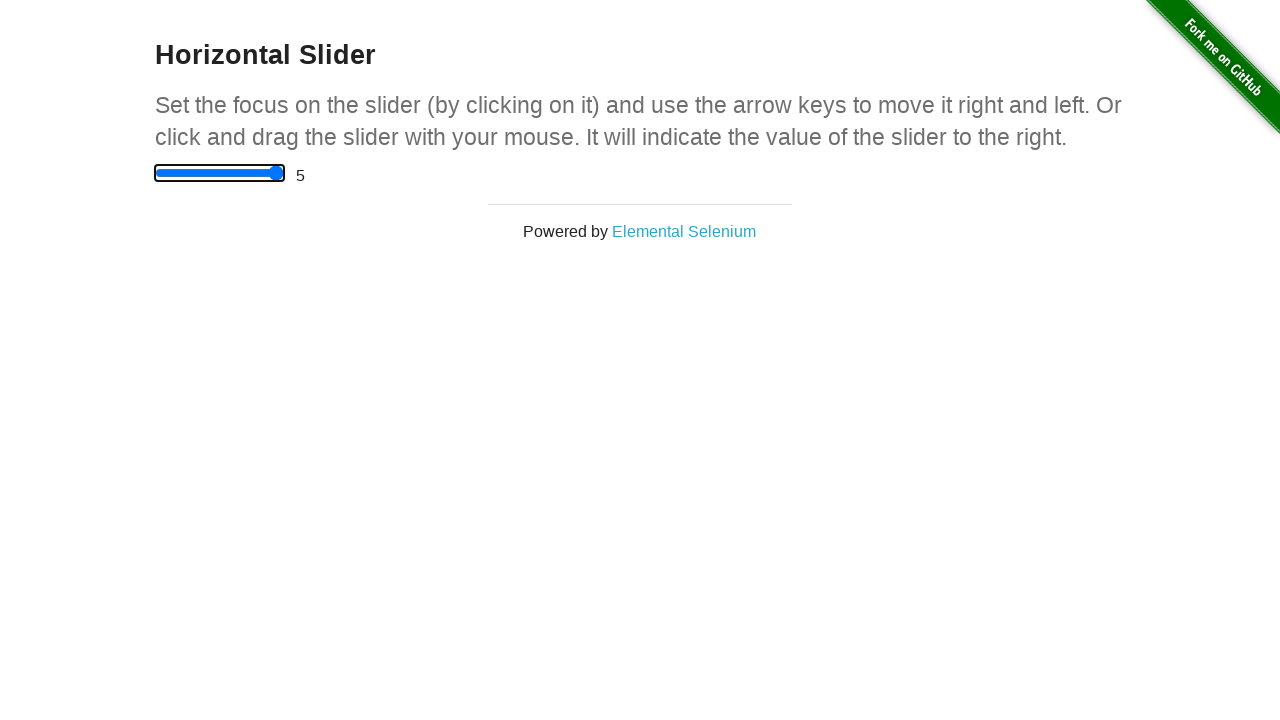

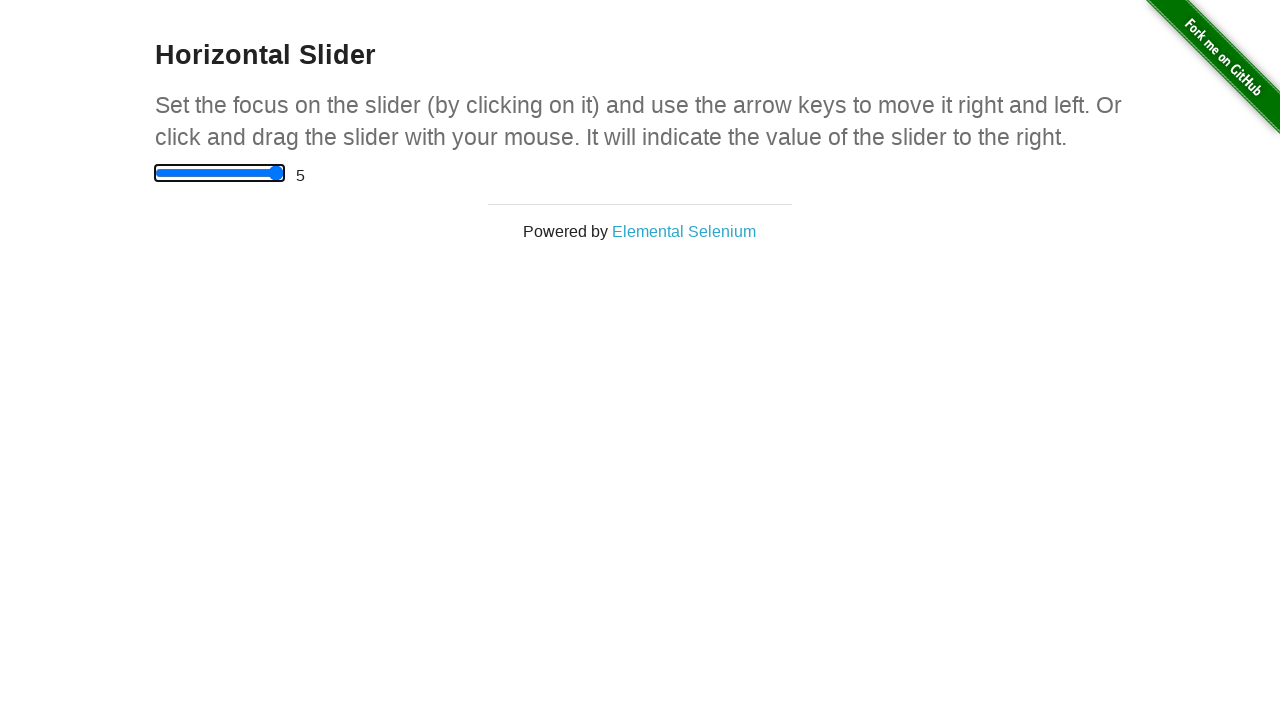